Demonstrates ElementHandle usage by navigating to example.com, selecting a link element, and clicking it

Starting URL: https://example.com

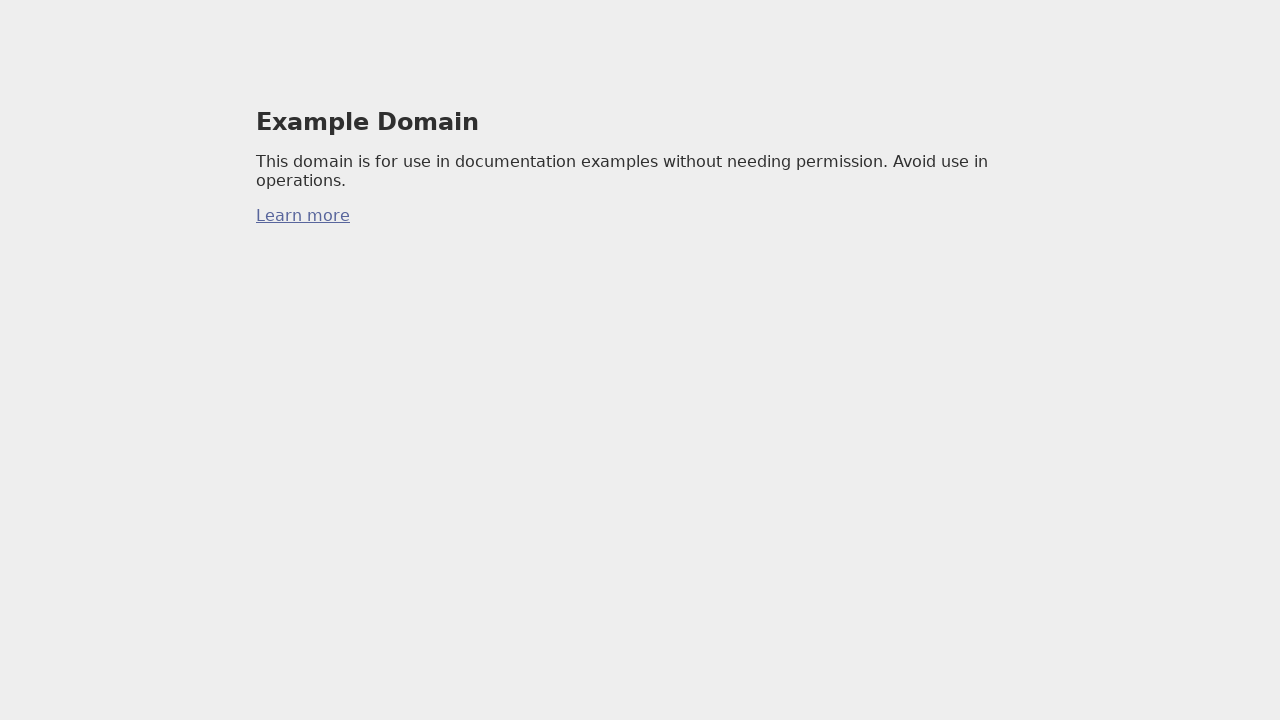

Selected first anchor element on example.com
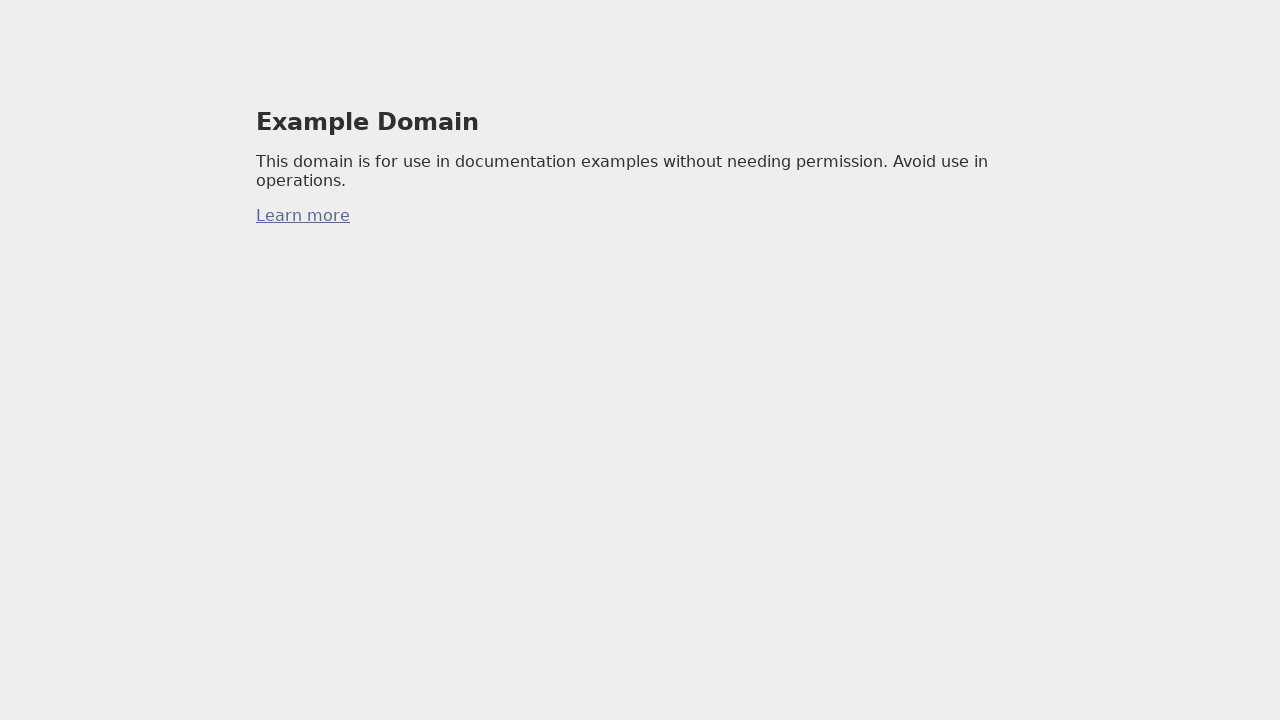

Clicked the anchor element
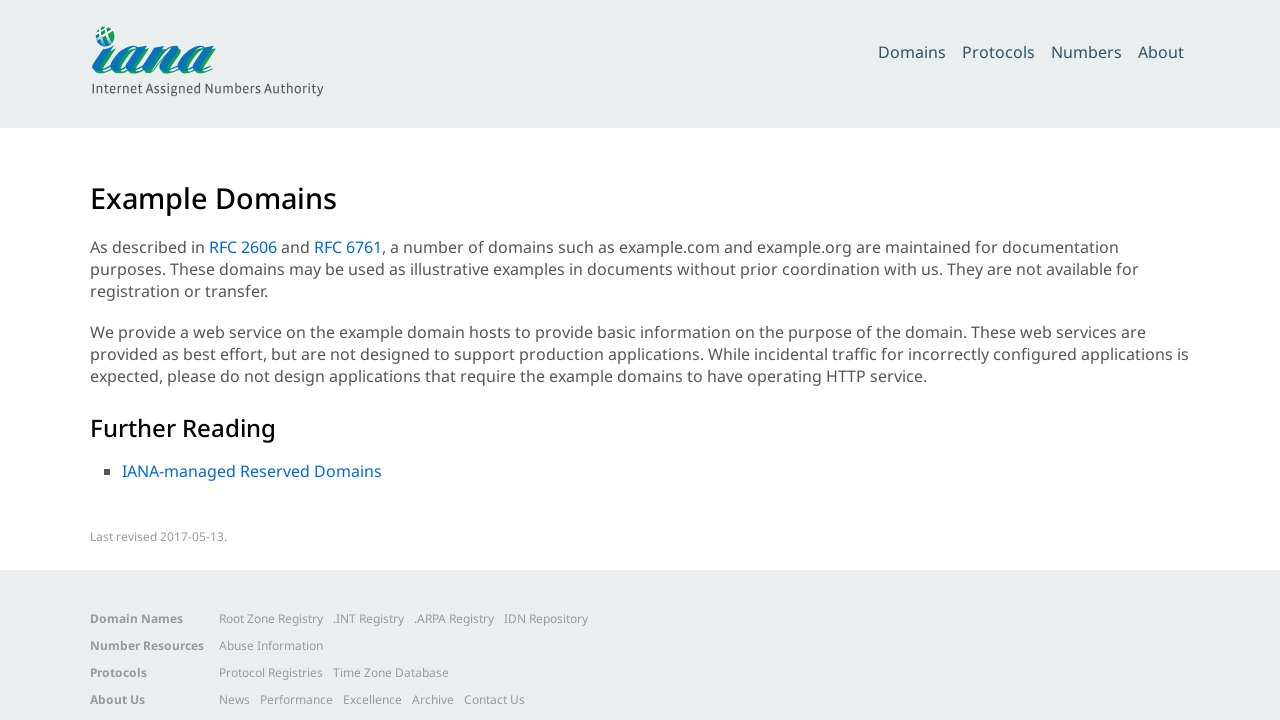

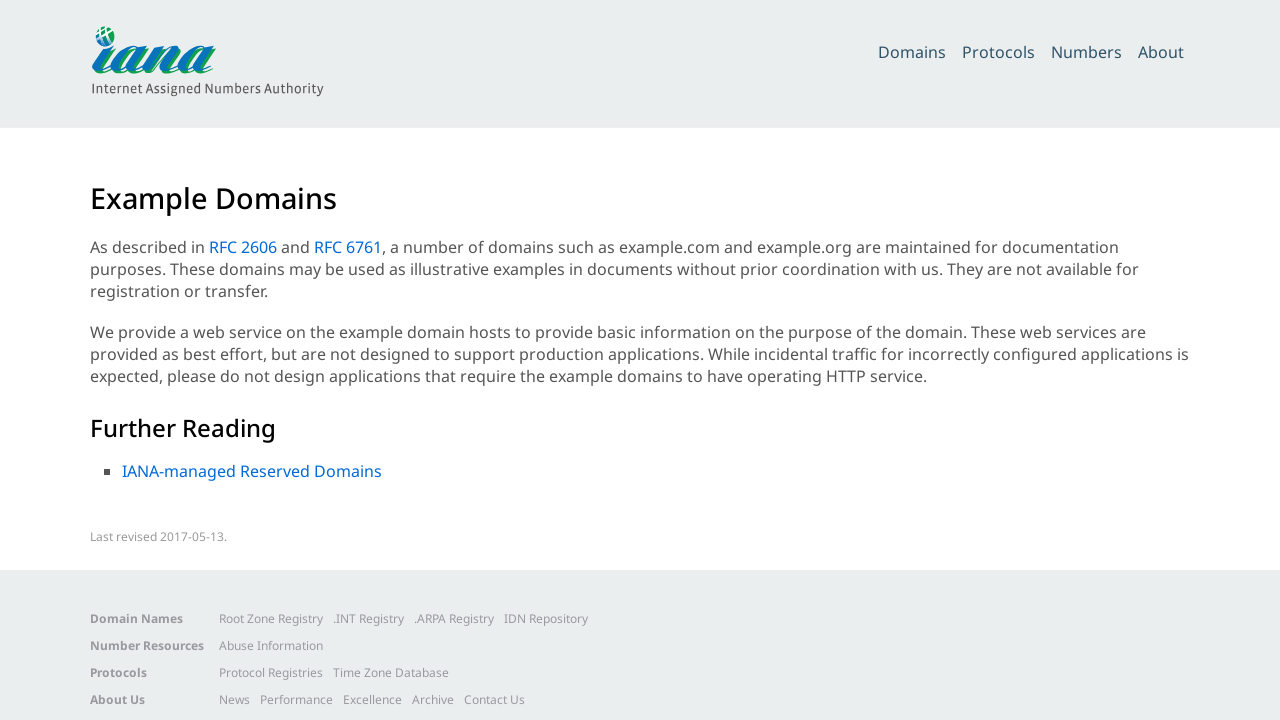